Tests login with no username and no password

Starting URL: https://the-internet.herokuapp.com/login

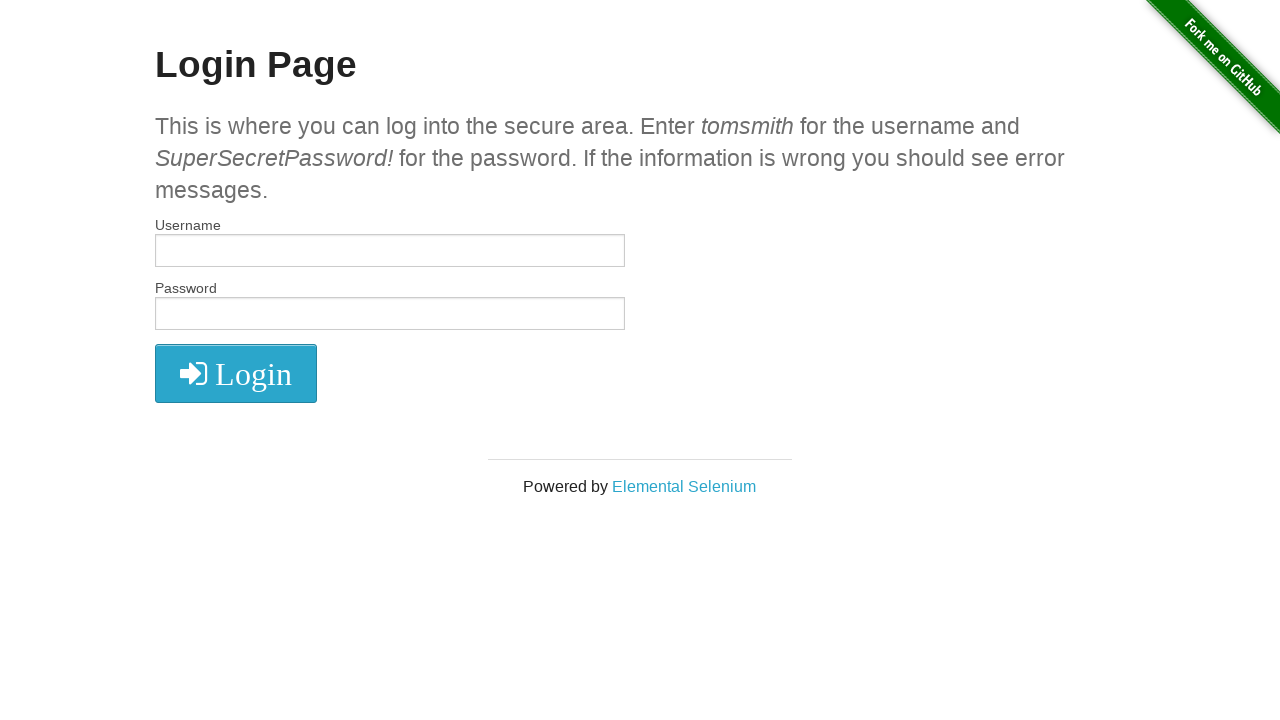

Clicked login button without entering any credentials at (236, 373) on .radius
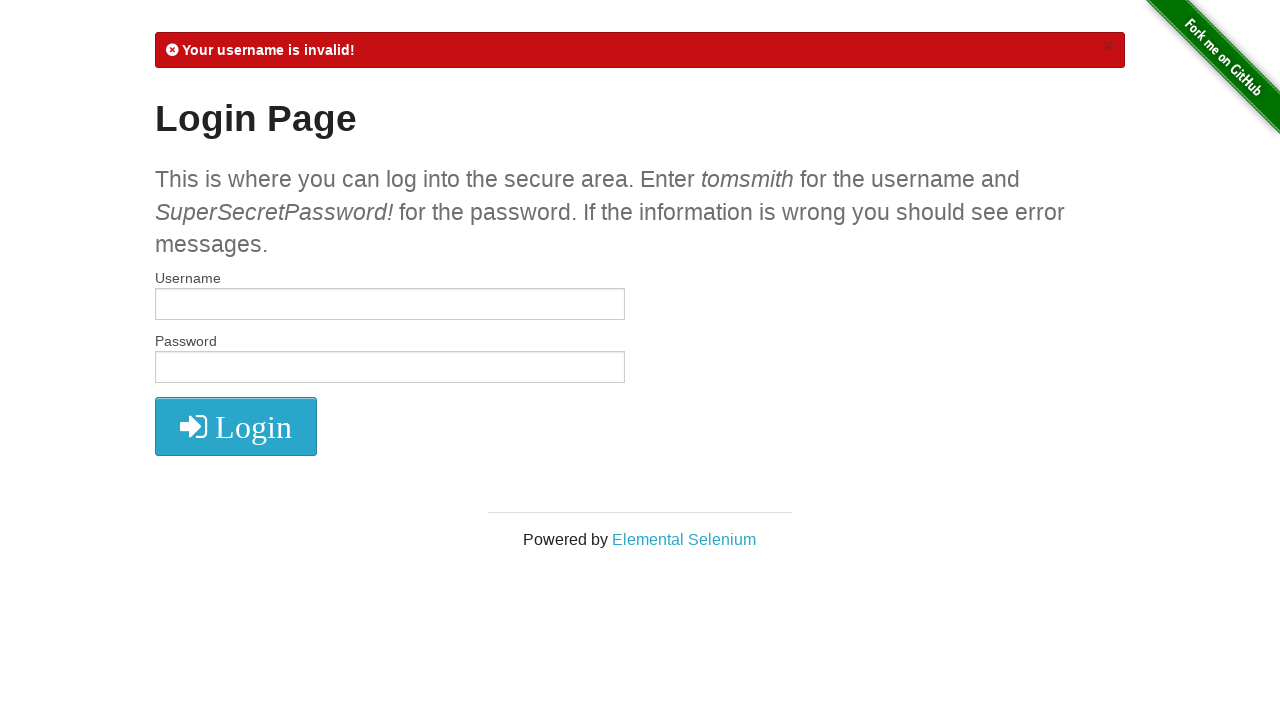

Error message appeared after submitting empty login form
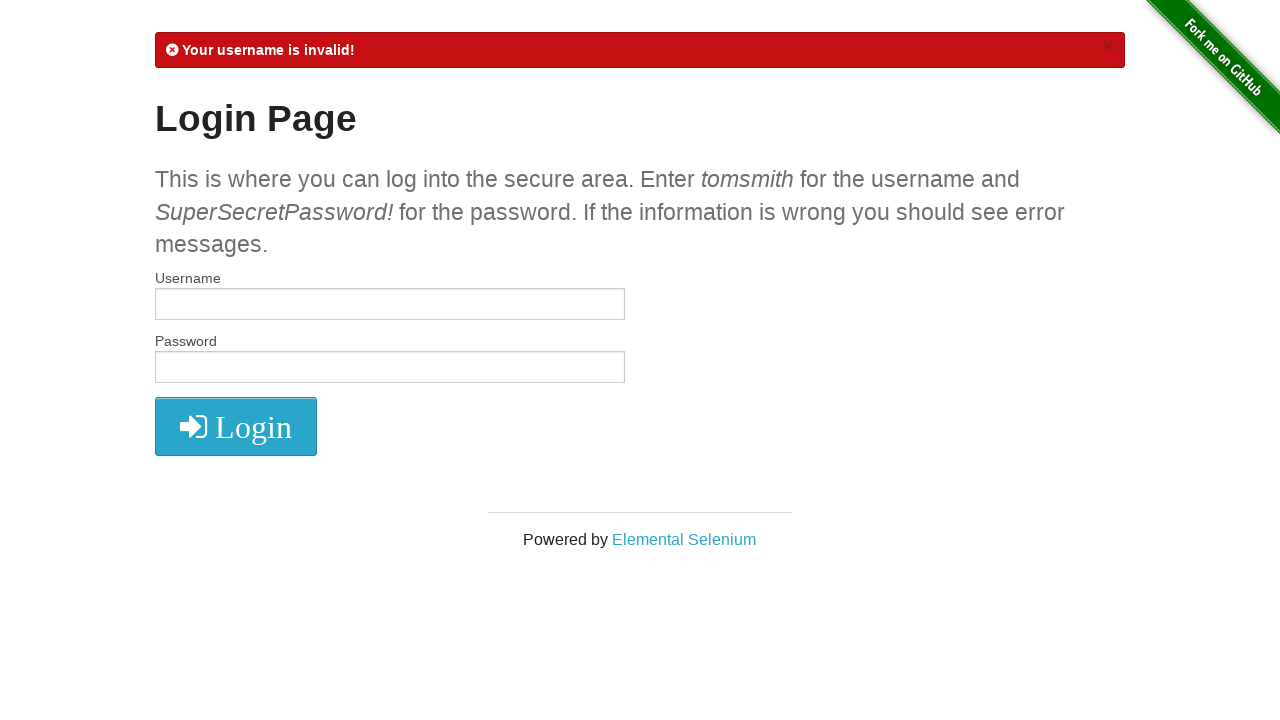

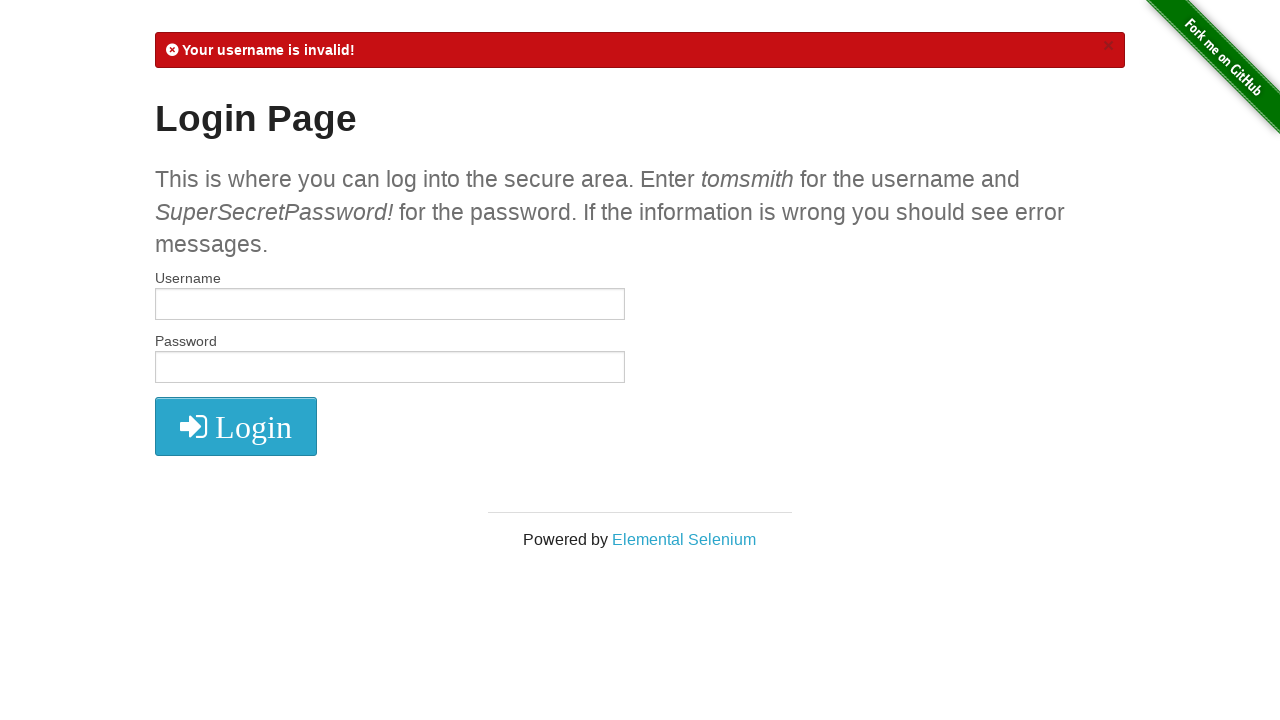